Tests interaction with iframes by locating elements within a frame and counting the number of training course items

Starting URL: https://www.globalsqa.com/demo-site/frames-and-windows/#iFrame

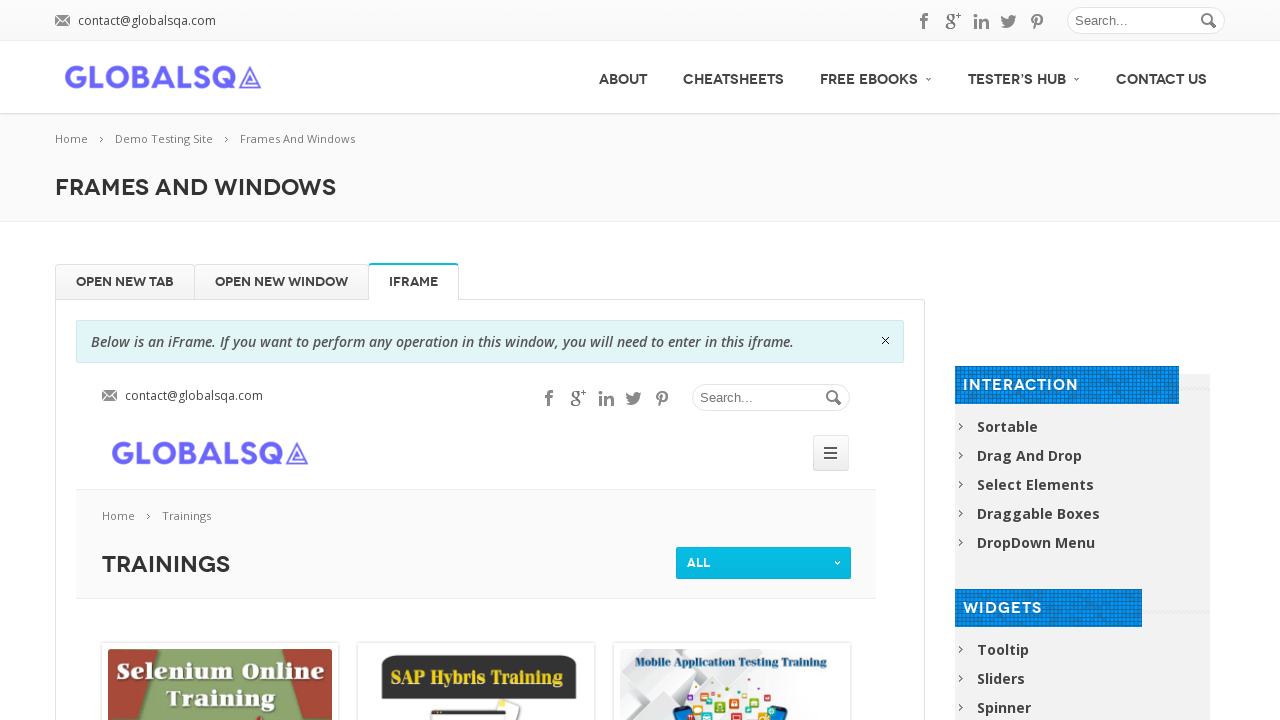

Navigated to frames and windows demo page
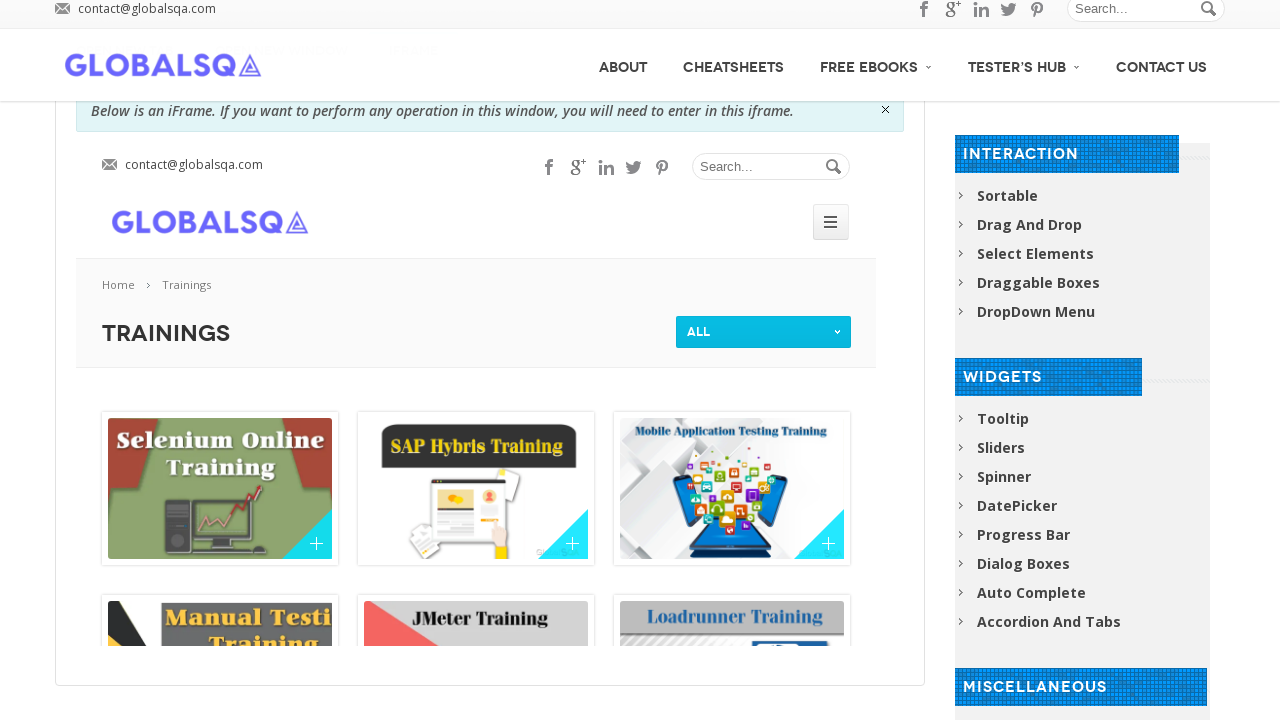

Located iframe with name 'globalSqa'
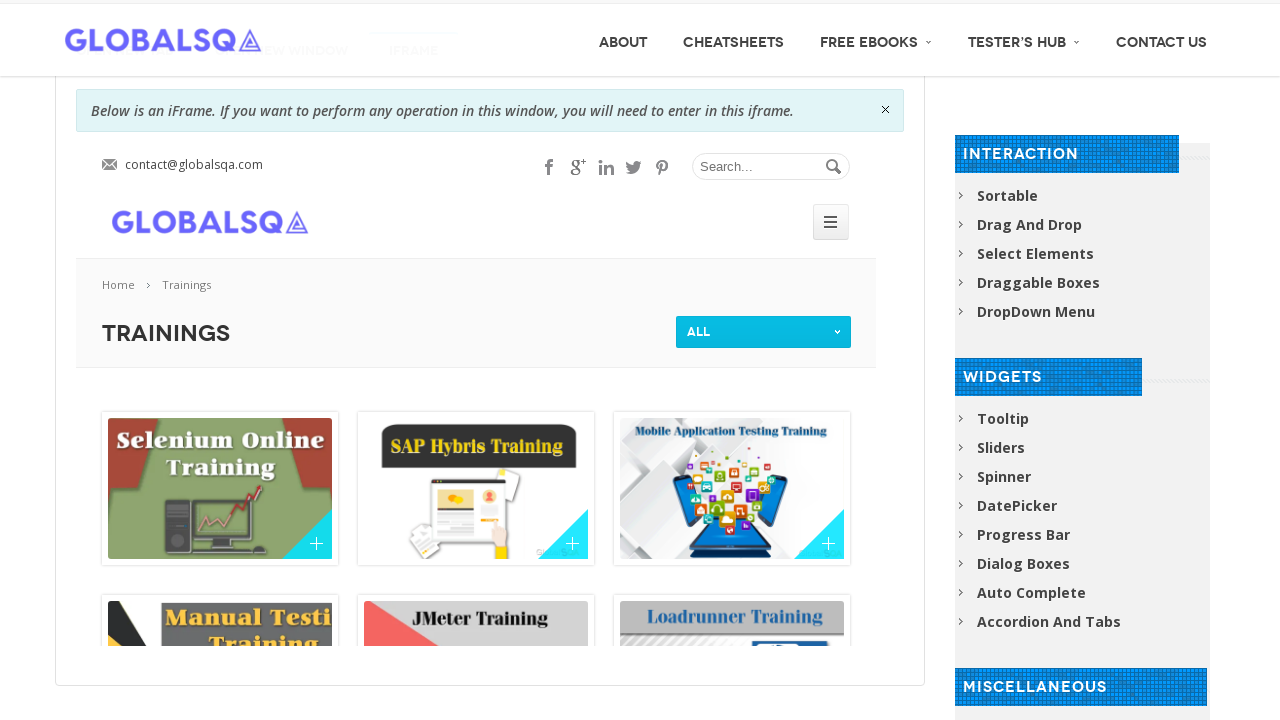

Counted training course items in frame: 9 items found
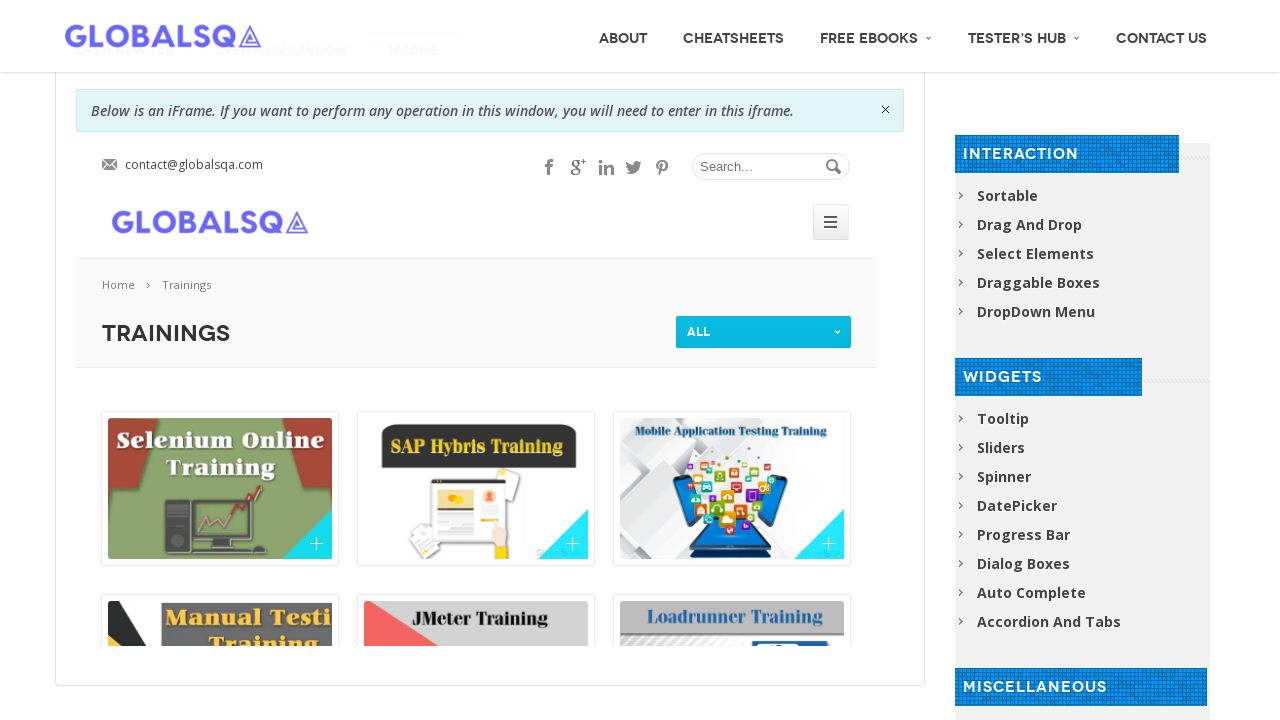

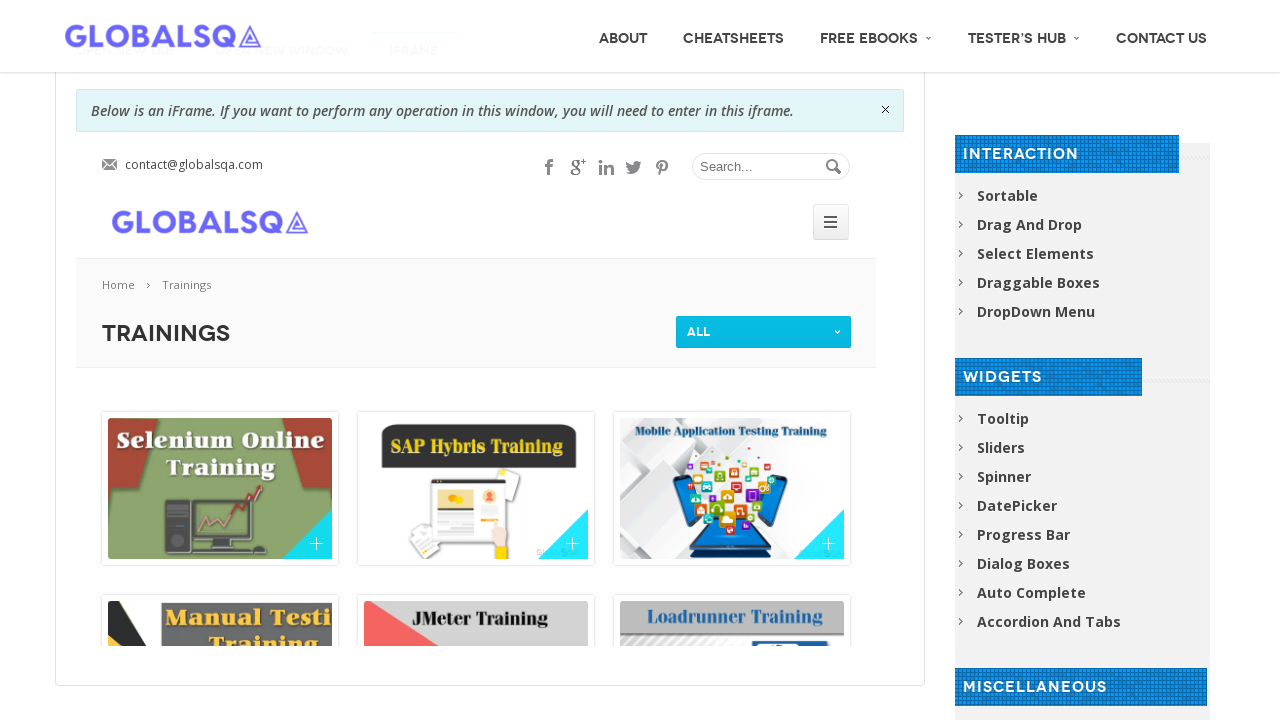